Tests the clear method functionality on a form field by entering text, clearing it, and demonstrating the clear operation

Starting URL: https://demoqa.com/automation-practice-form

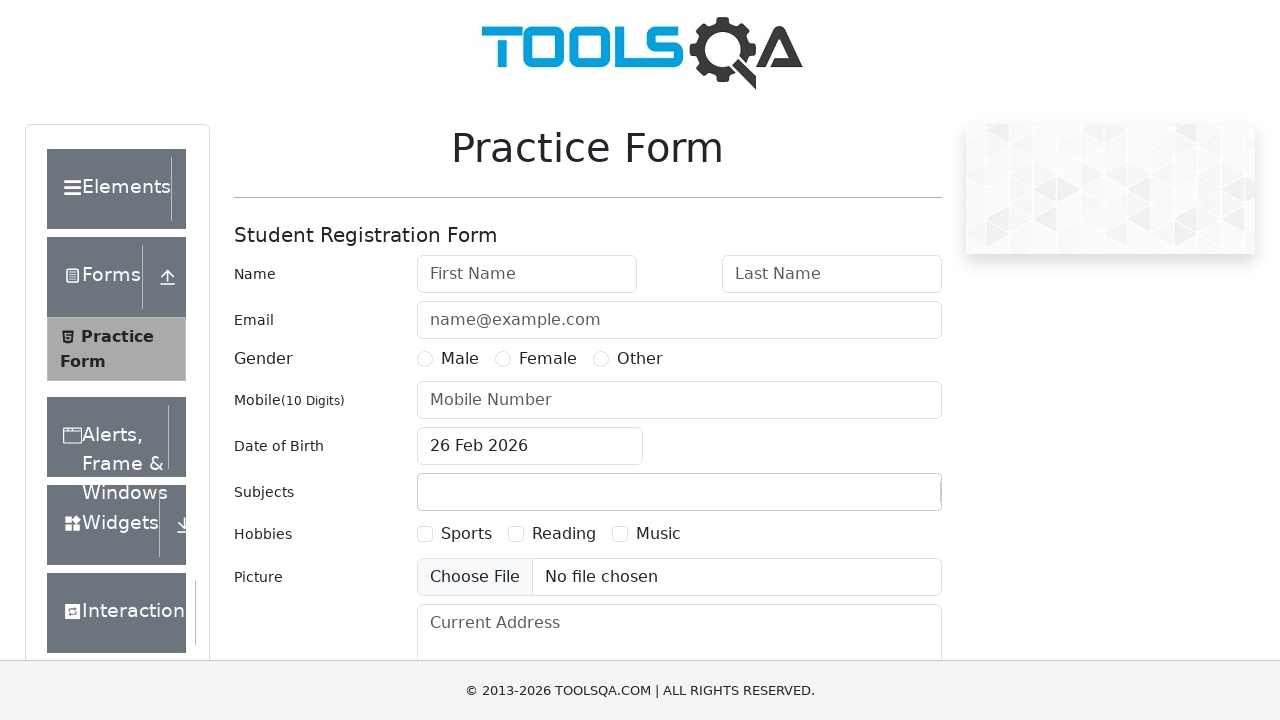

Located the first name input field
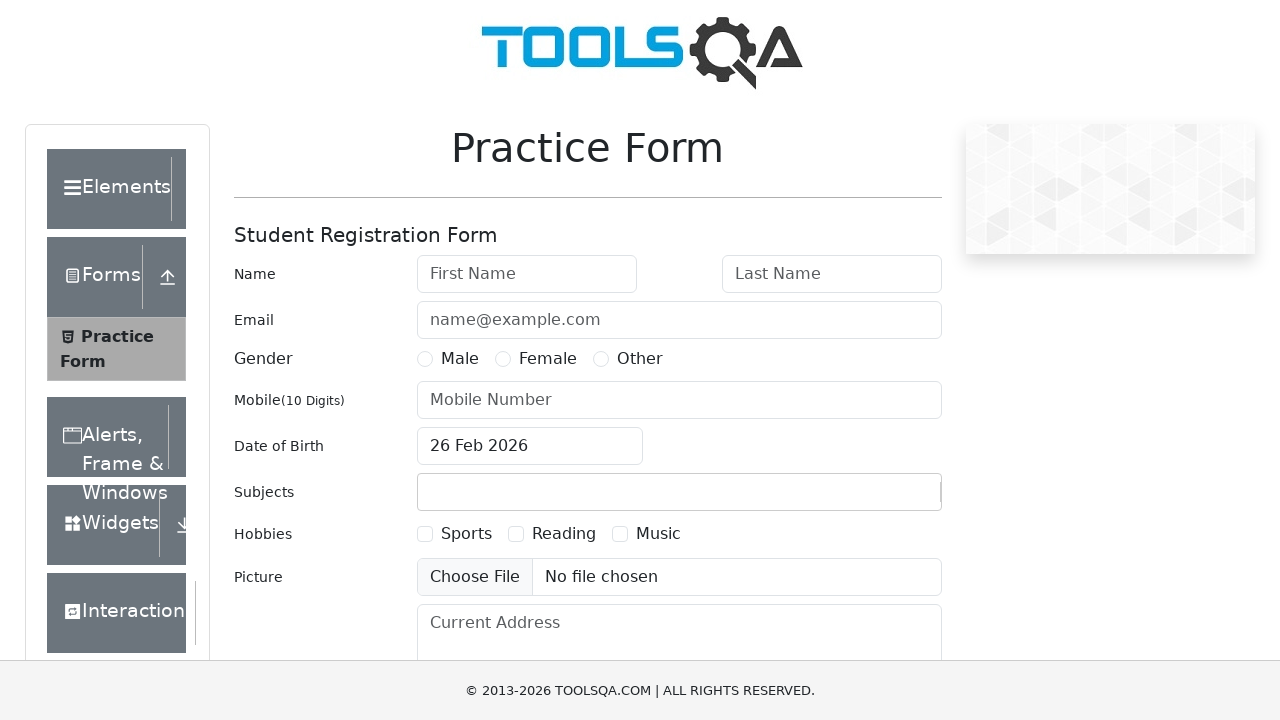

Cleared the first name field of any default value on xpath=//input[@id='firstName']
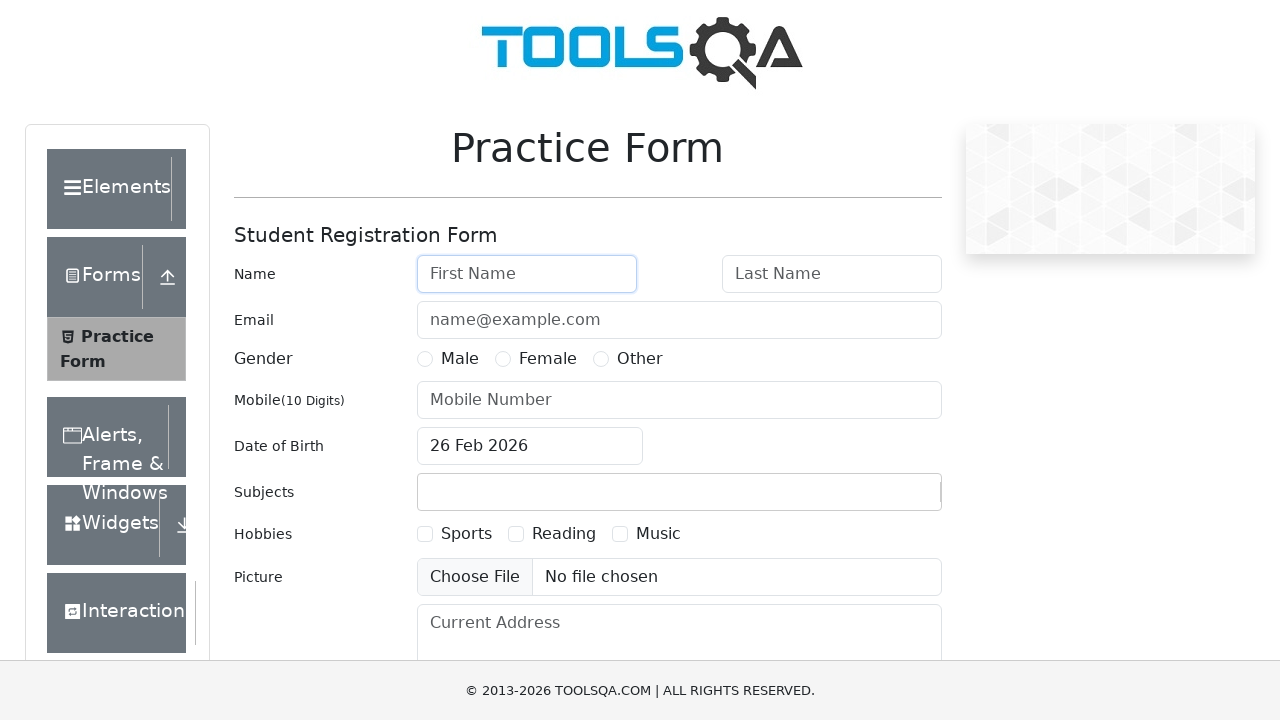

Filled the first name field with 'Ebrahim Hossain' on xpath=//input[@id='firstName']
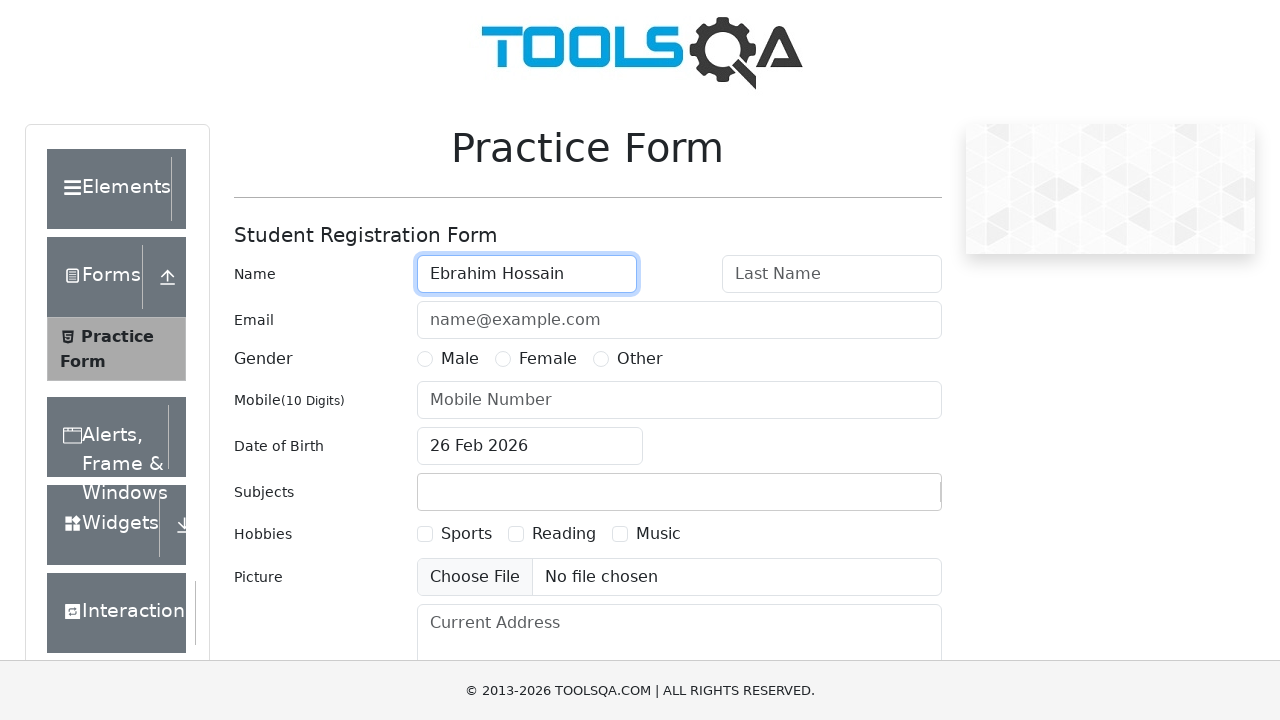

Waited 3 seconds to display the filled text
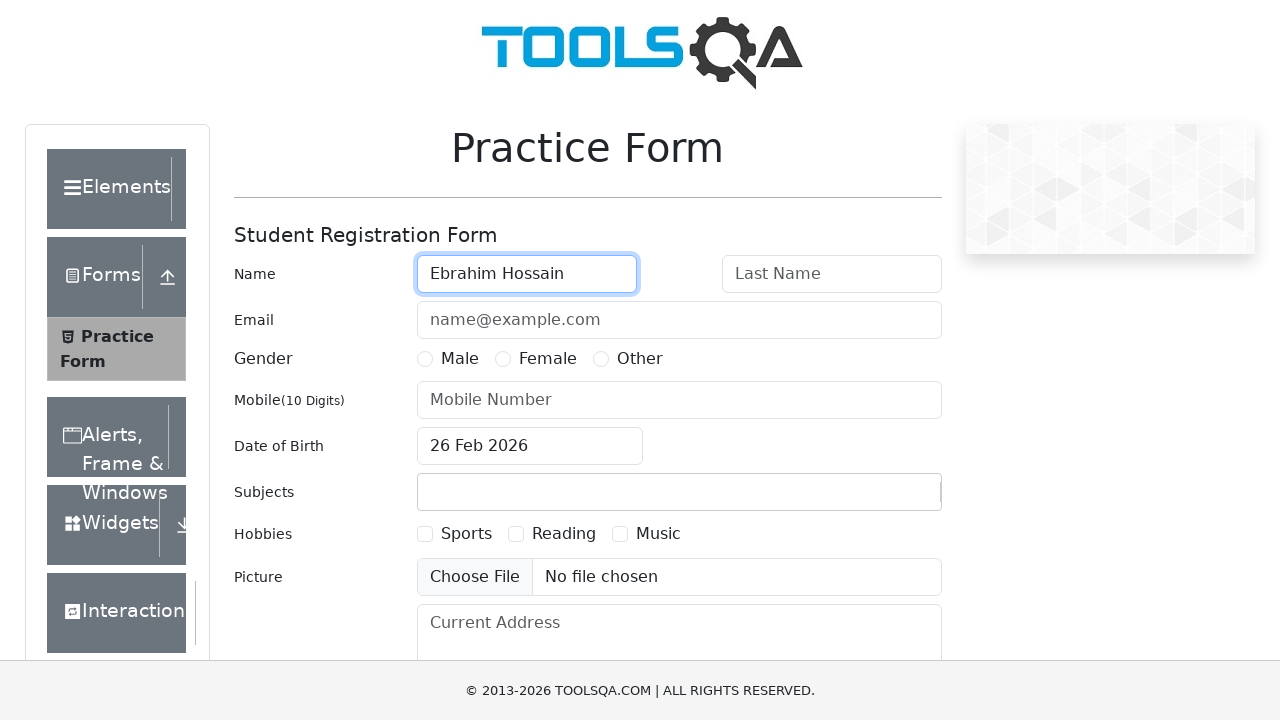

Cleared the first name field to demonstrate clear functionality on xpath=//input[@id='firstName']
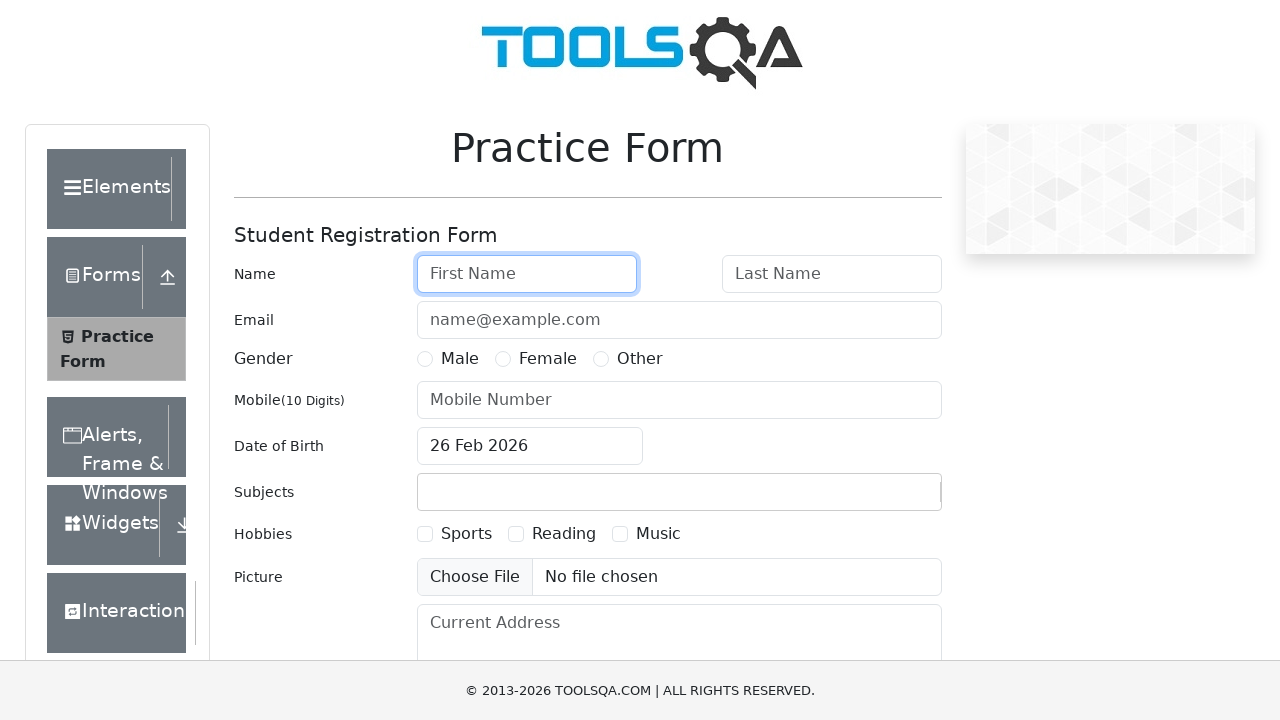

Waited 3 seconds to display the cleared field
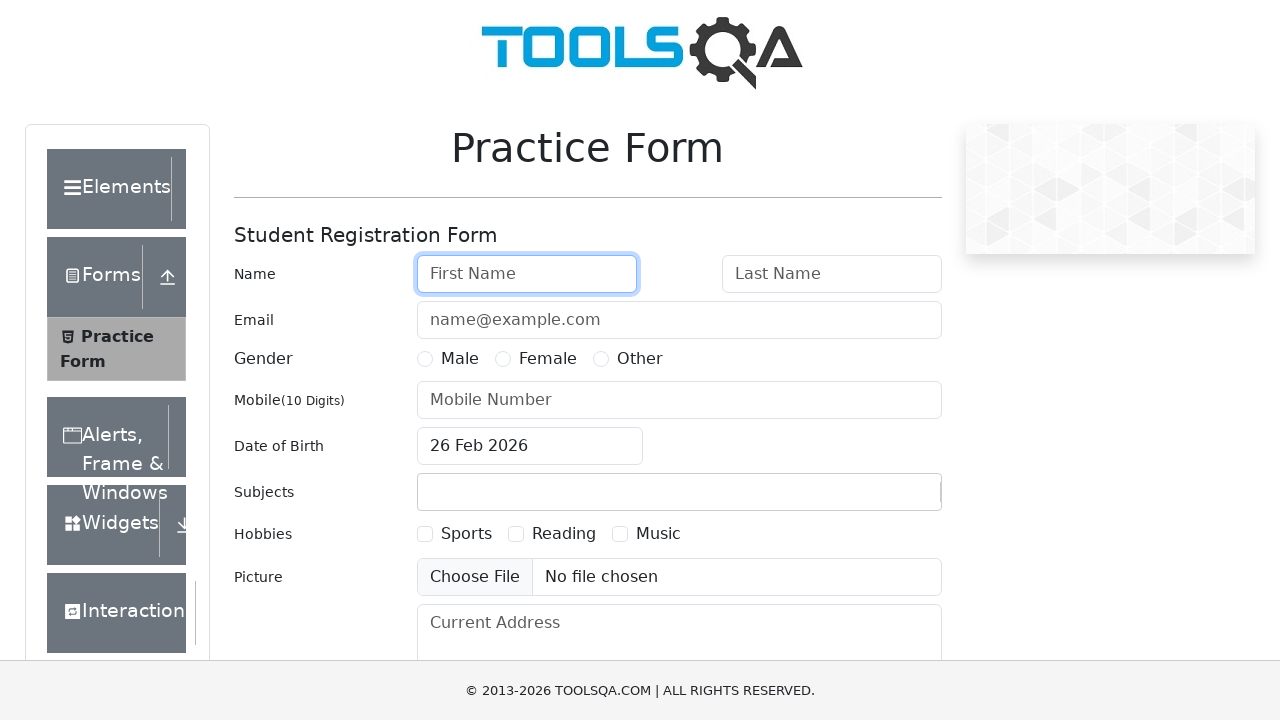

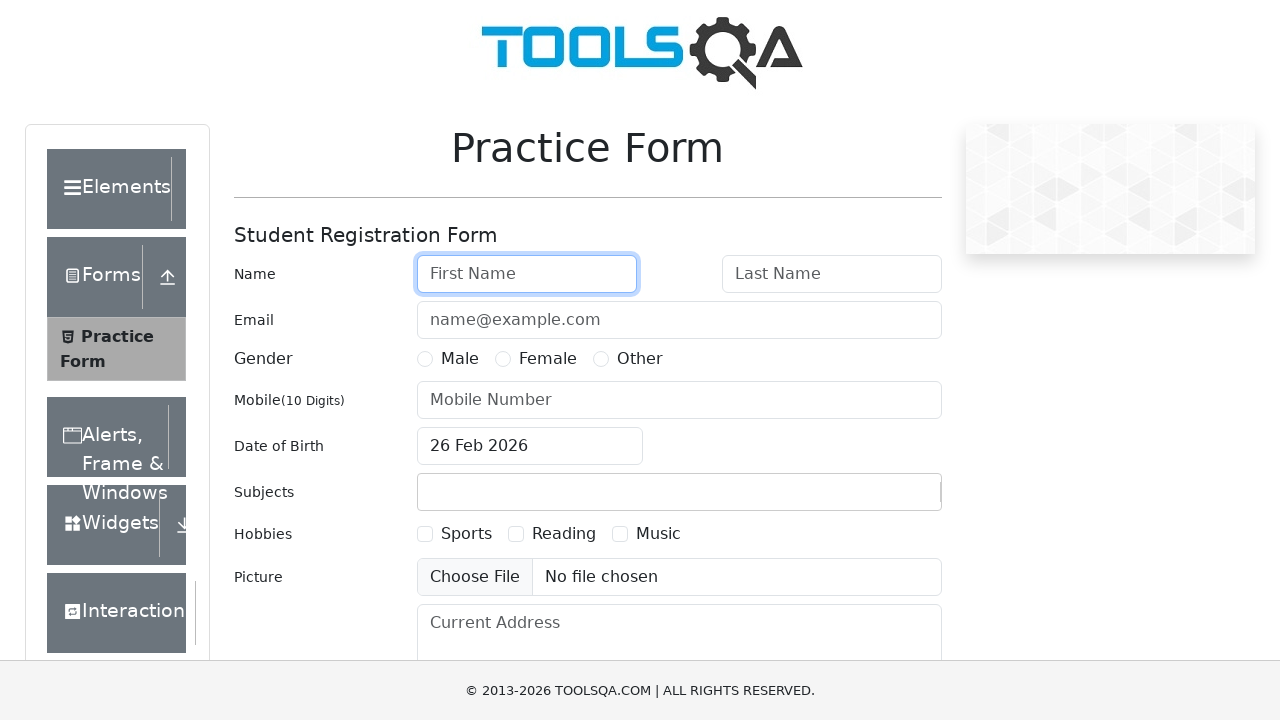